Tests vertical scrolling functionality on the Selenium website by scrolling down, scrolling up, and then scrolling to the bottom of the page.

Starting URL: https://www.selenium.dev/

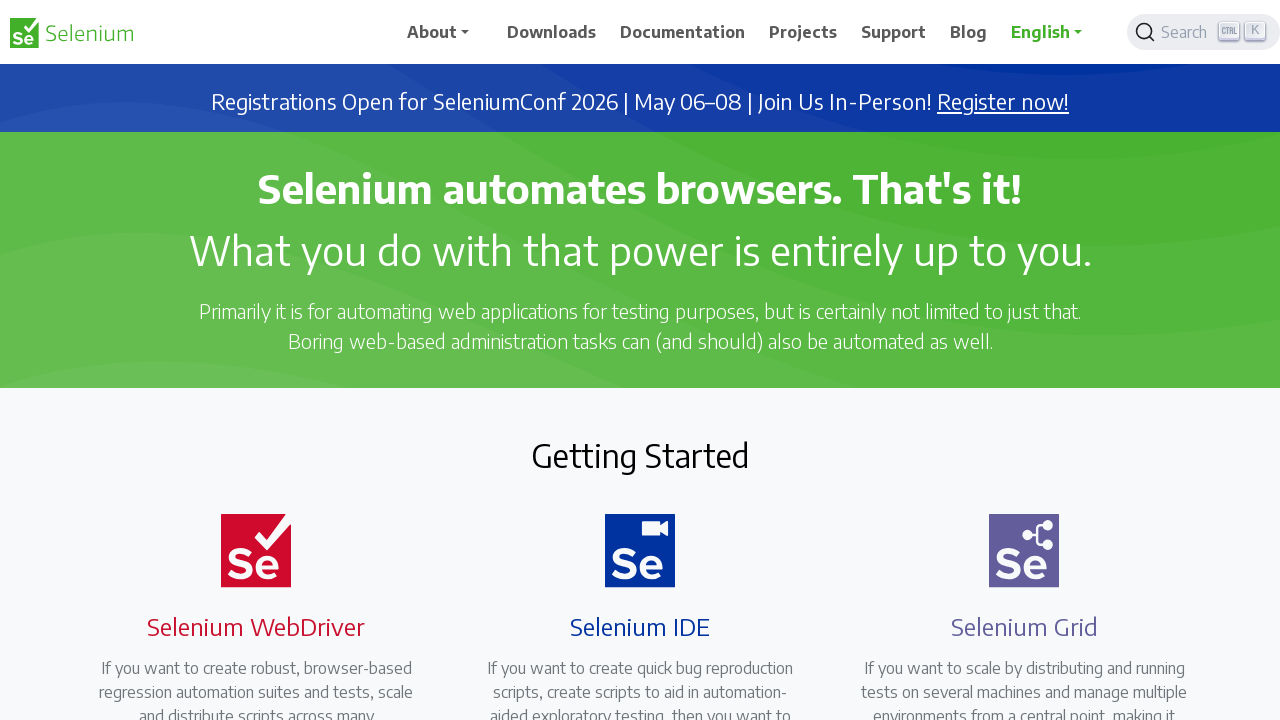

Scrolled down 800 pixels on Selenium website
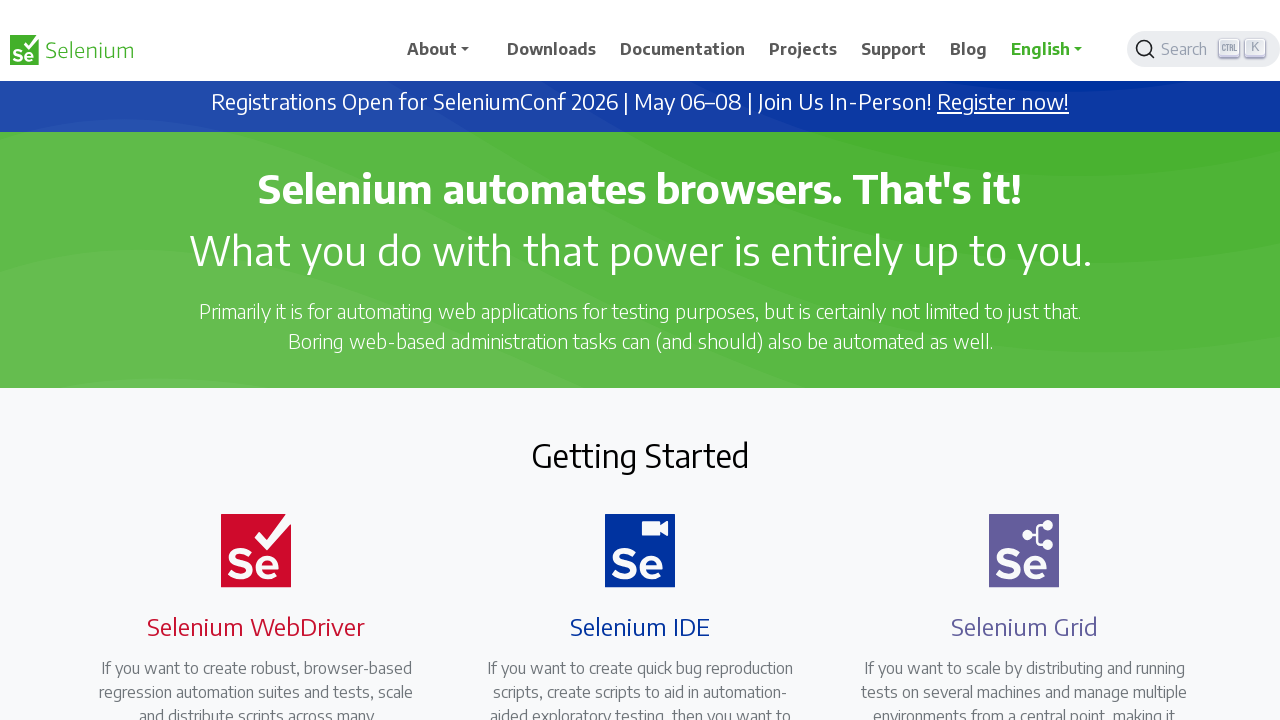

Waited for scroll animation to complete
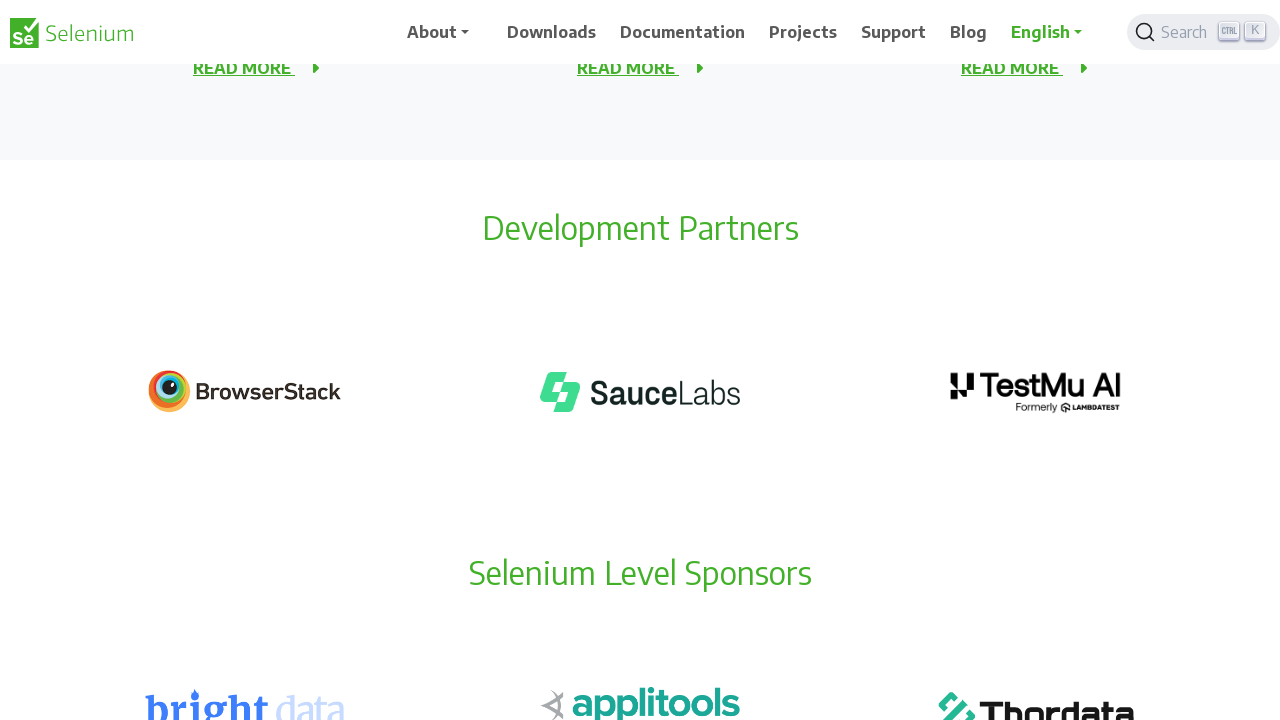

Scrolled up 300 pixels
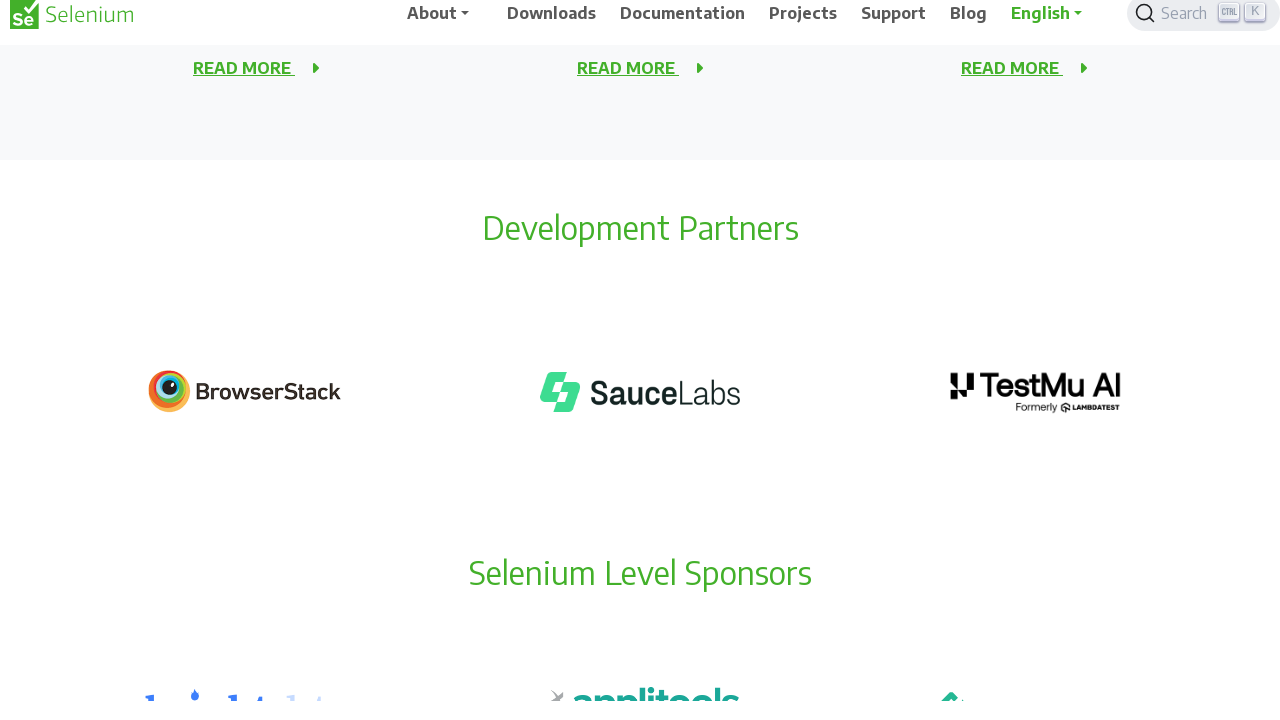

Waited for scroll animation to complete
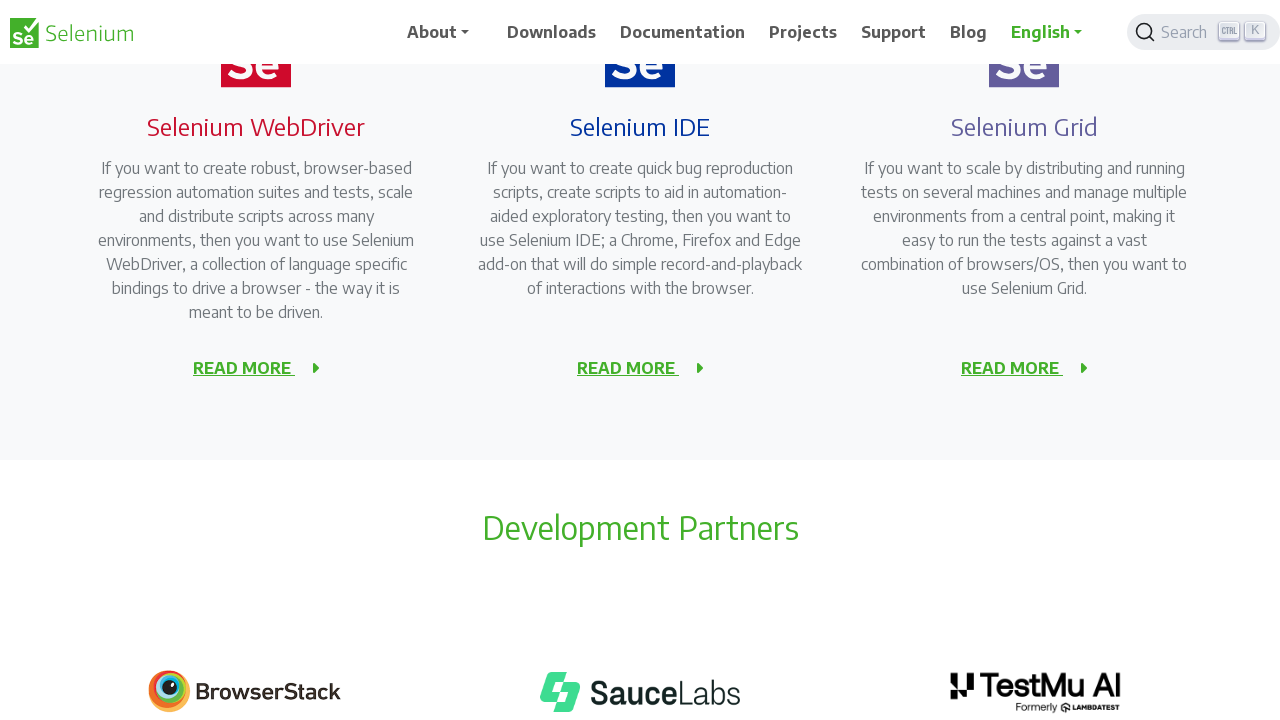

Scrolled to bottom of page
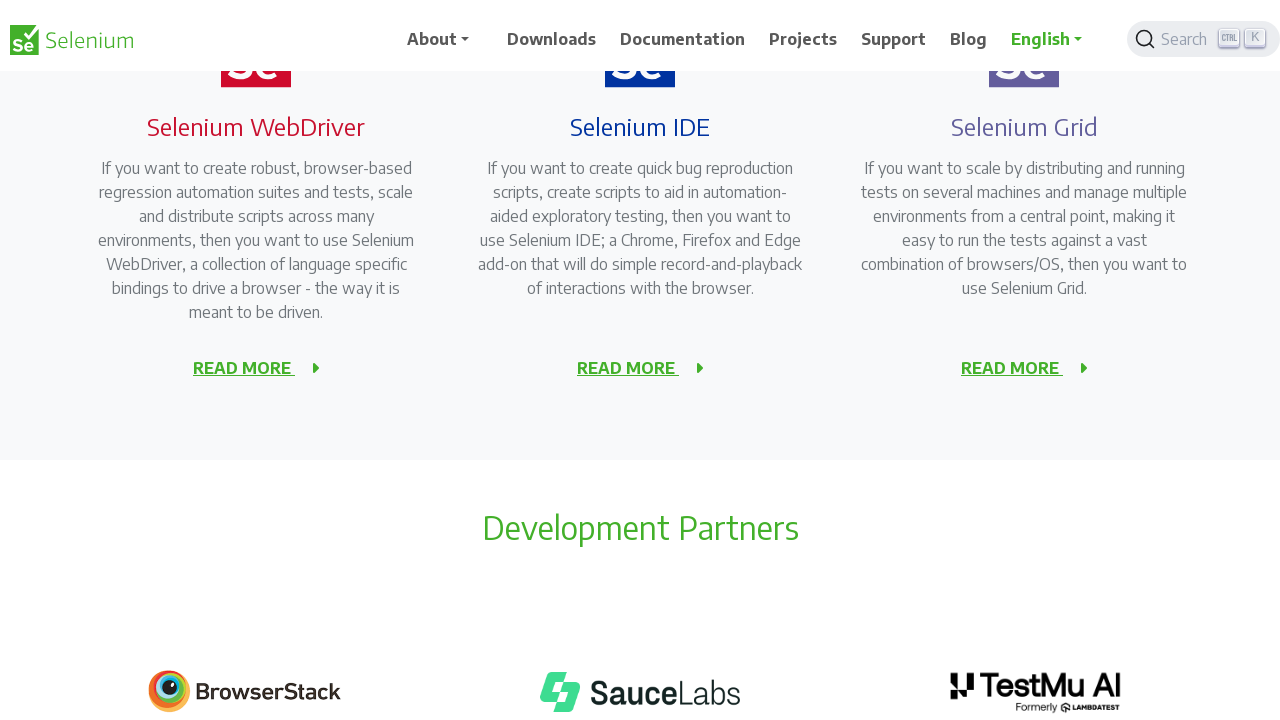

Waited for final scroll animation to complete
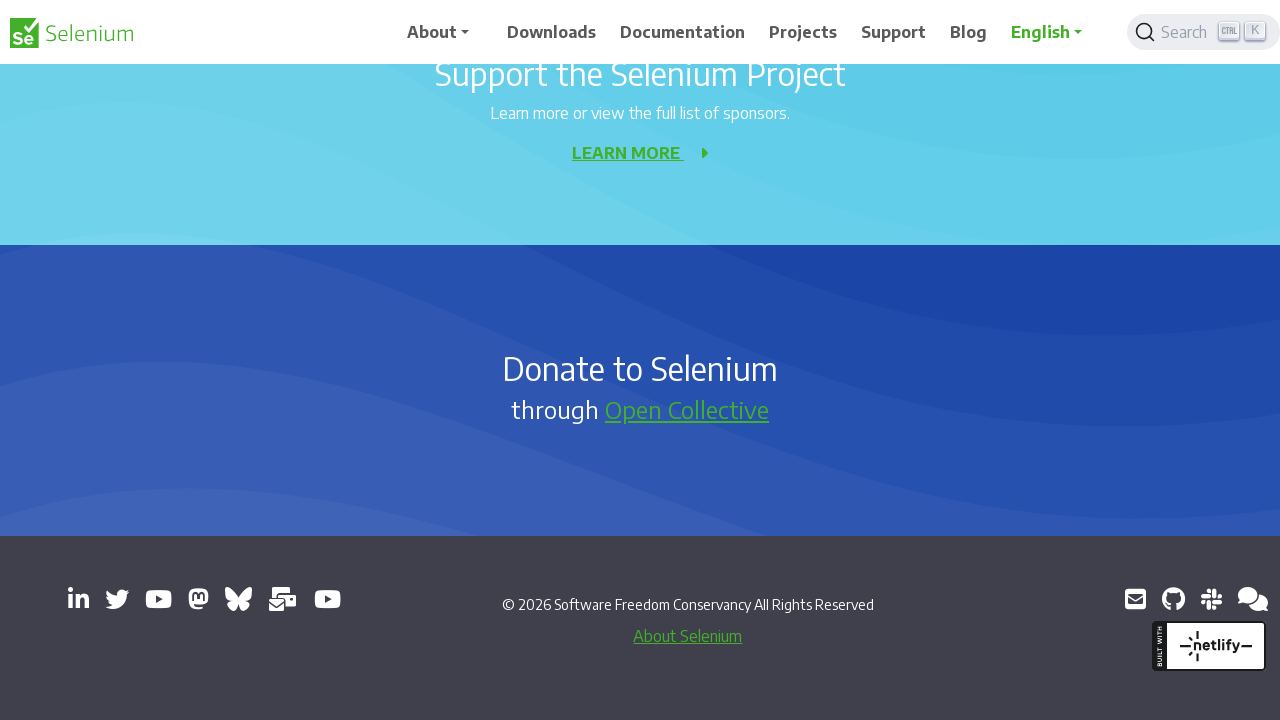

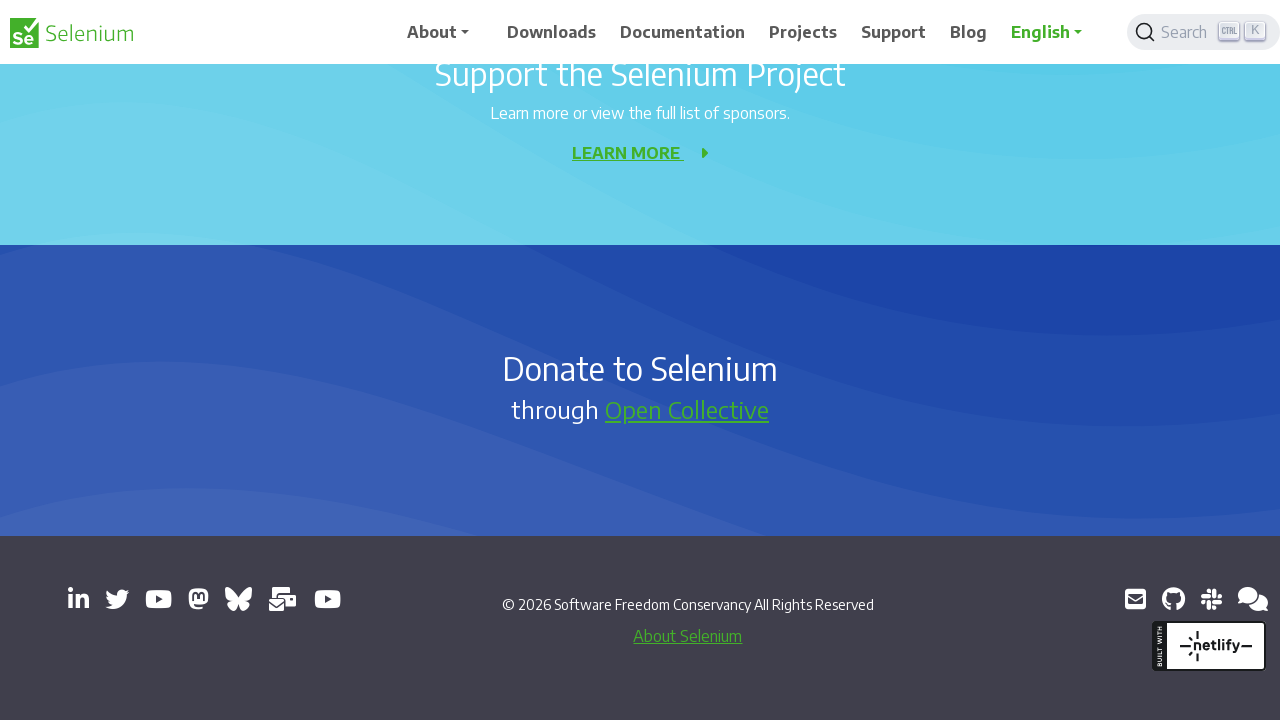